Tests scrolling up functionality by navigating to Mozilla Developer docs and scrolling up using negative pixel value

Starting URL: https://developer.mozilla.org/en-US/docs/Web/API/Window/scrollBy

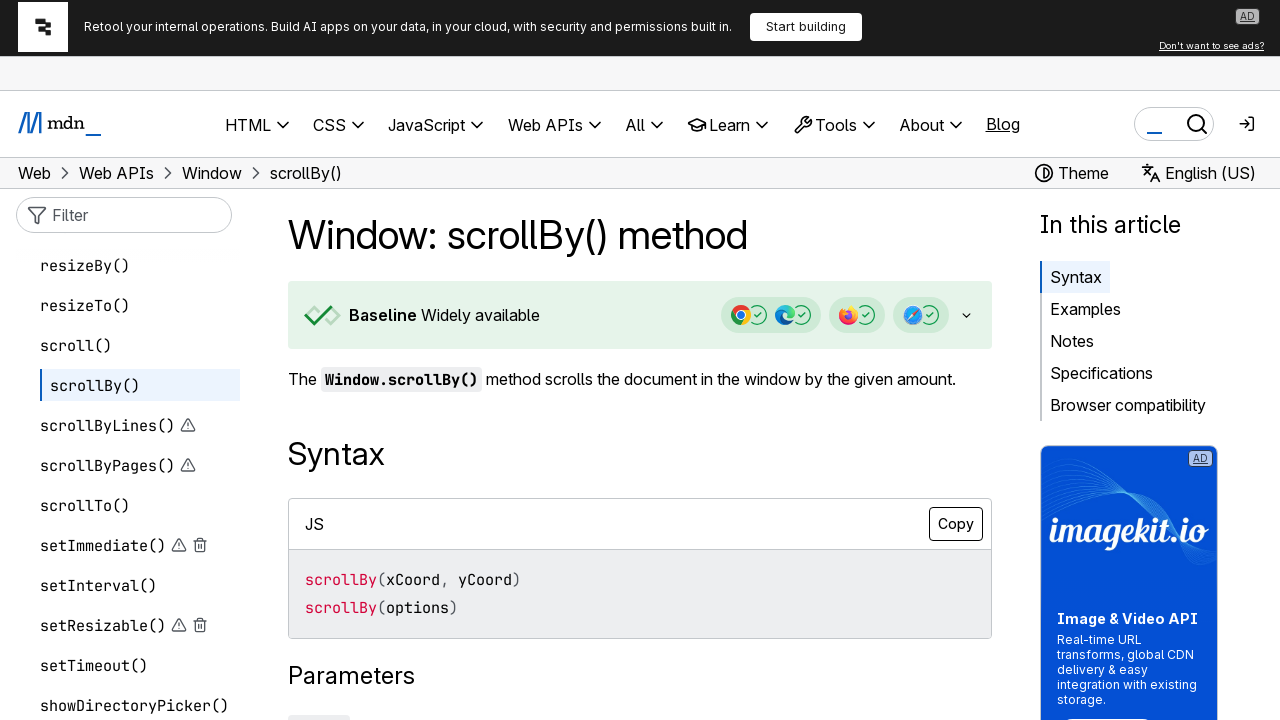

Scrolled down 5000 pixels to create scroll room
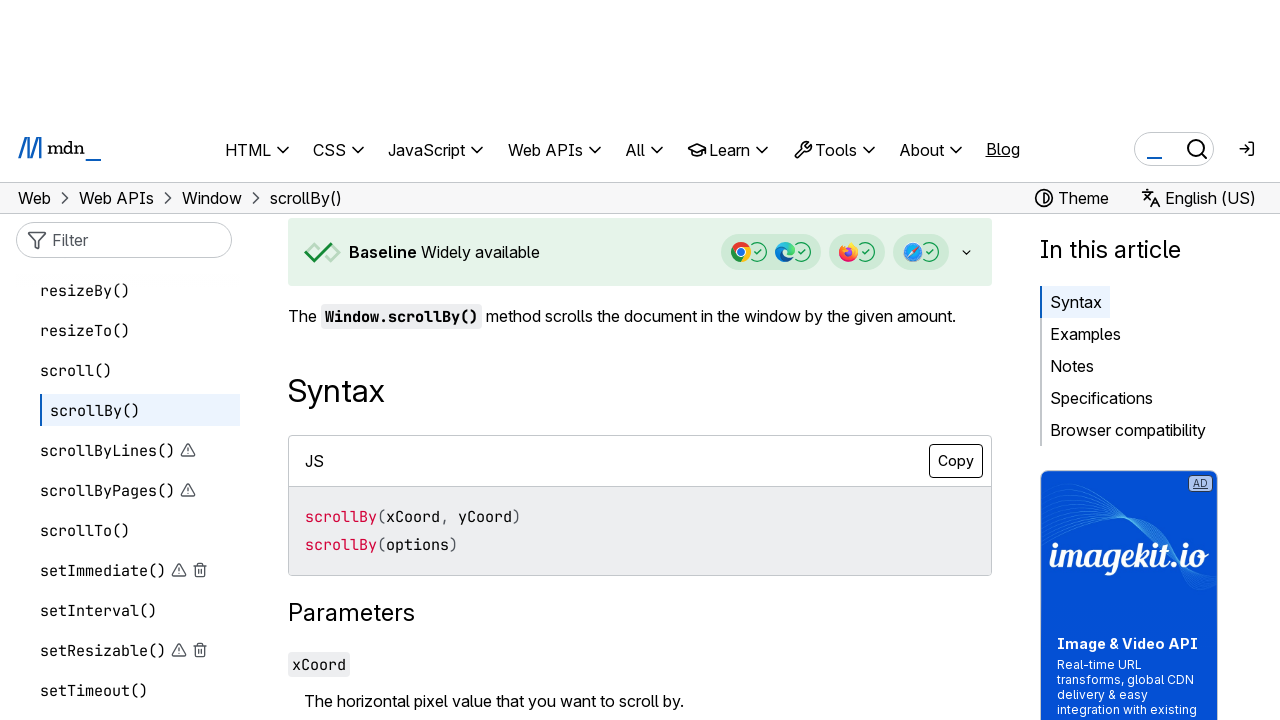

Waited 500ms for scroll animation to complete
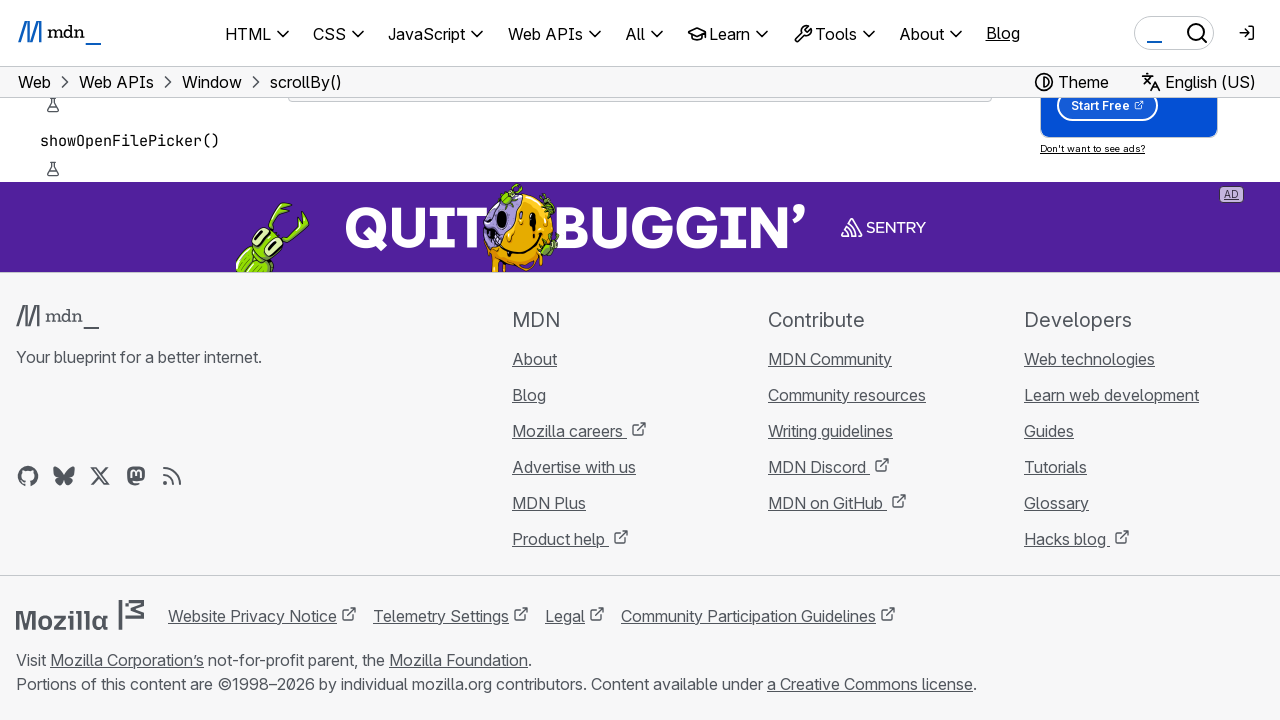

Scrolled up 5000 pixels using negative value
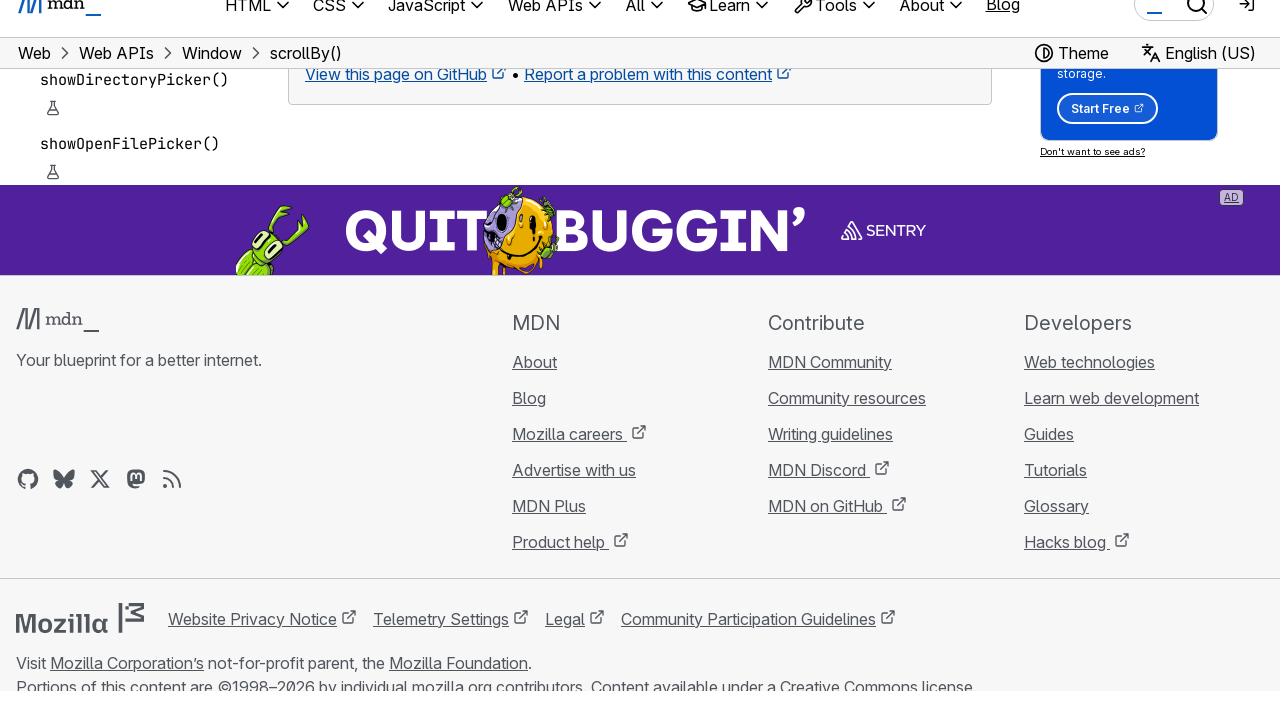

Waited 1000ms to observe scroll up effect
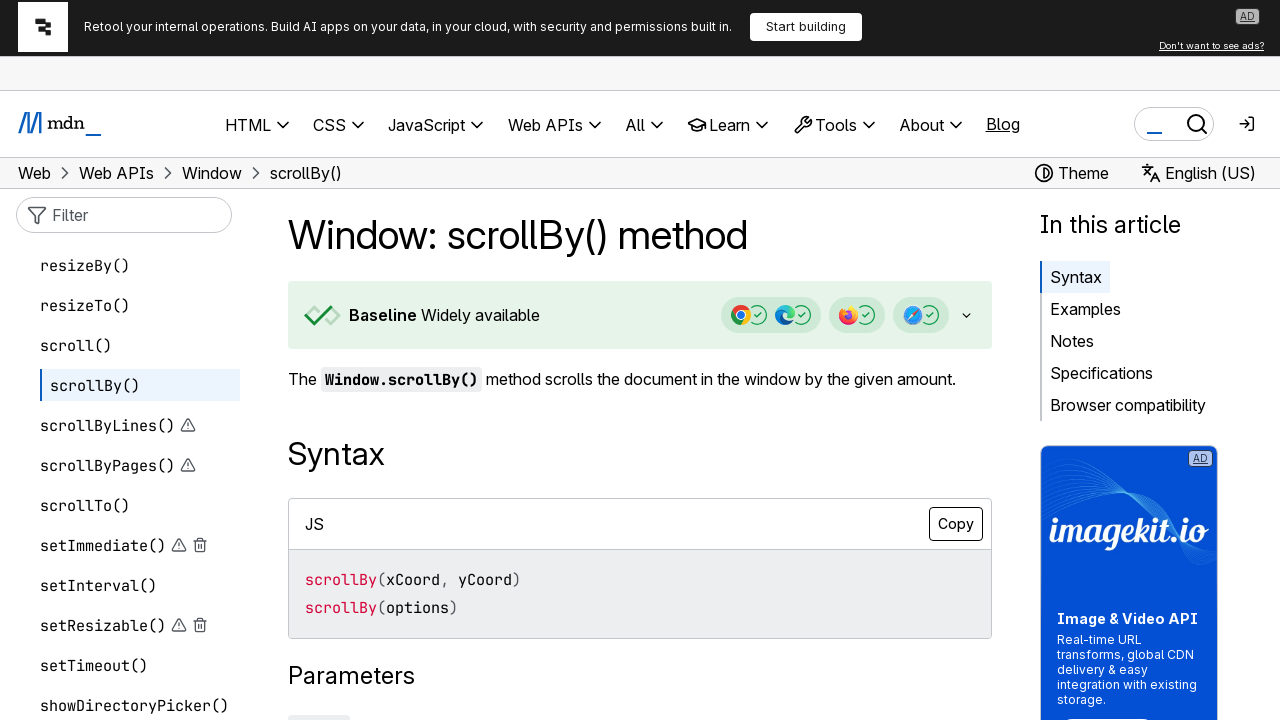

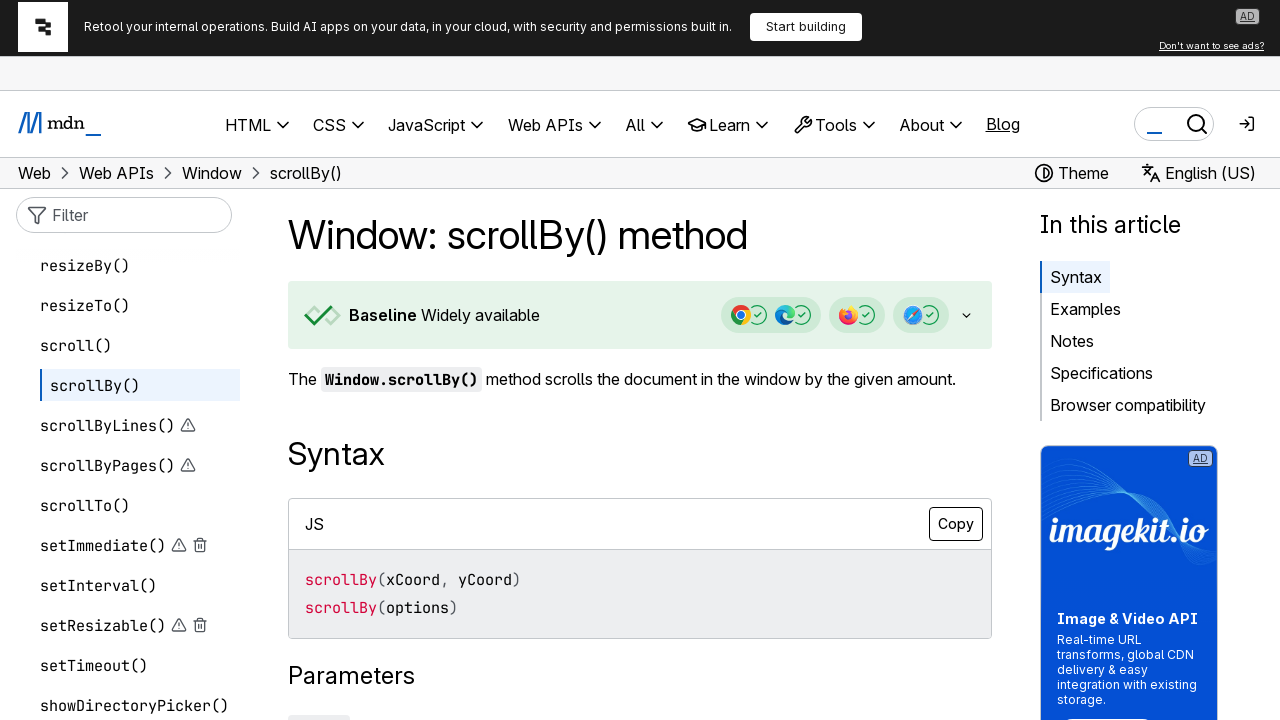